Tests filling in the hotel location search field with a city name and entering an email in the newsletter subscription field on a hotel booking website.

Starting URL: https://hotel-testlab.coderslab.pl/en/

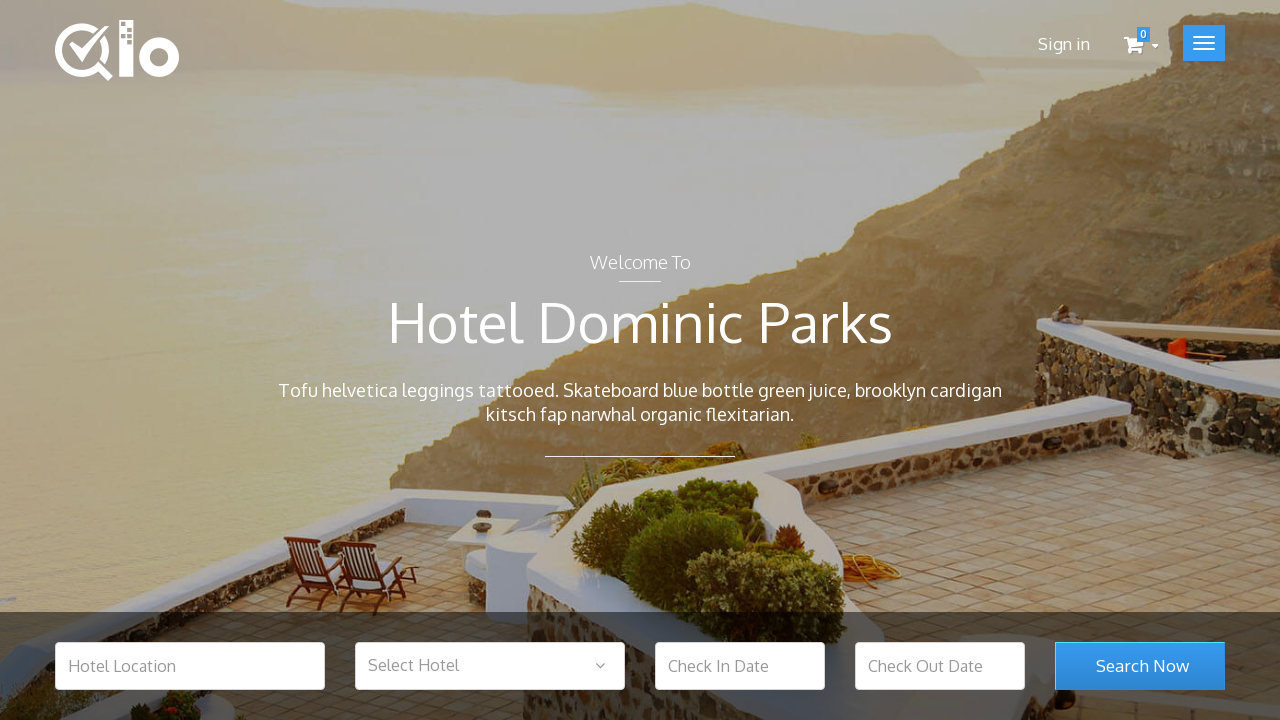

Cleared hotel location search field on #hotel_location
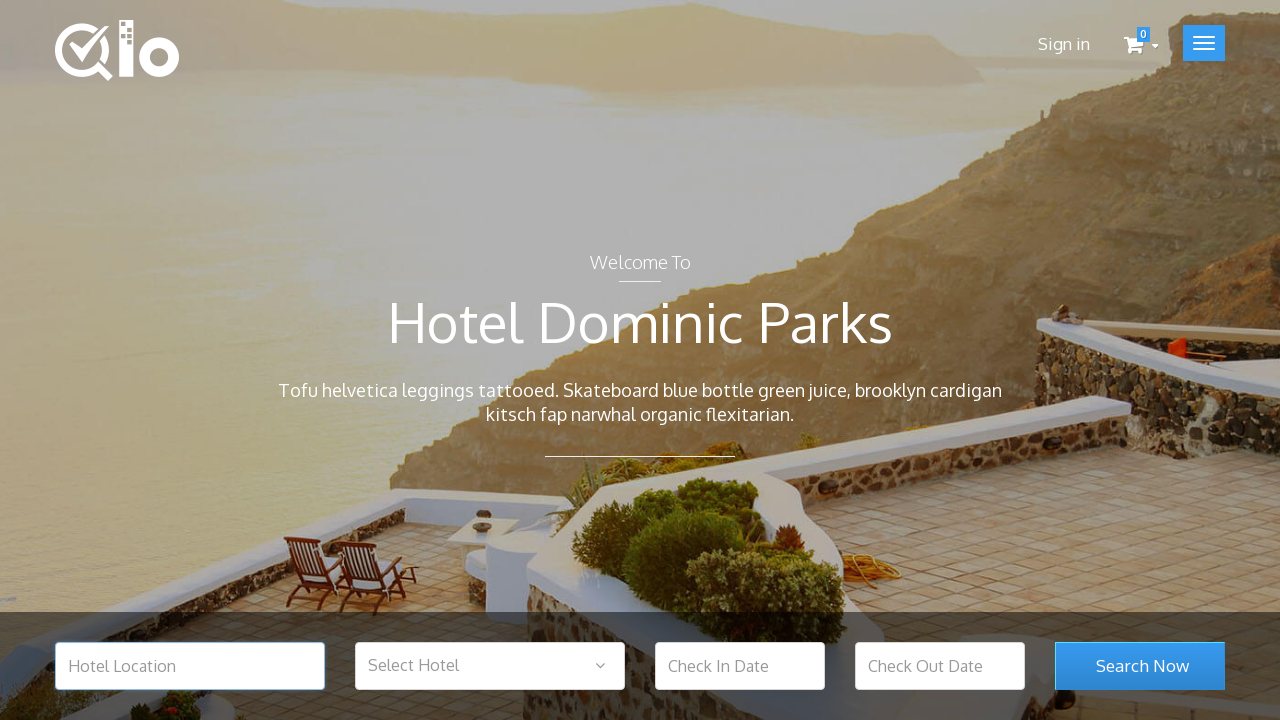

Filled hotel location search field with 'Warsaw' on #hotel_location
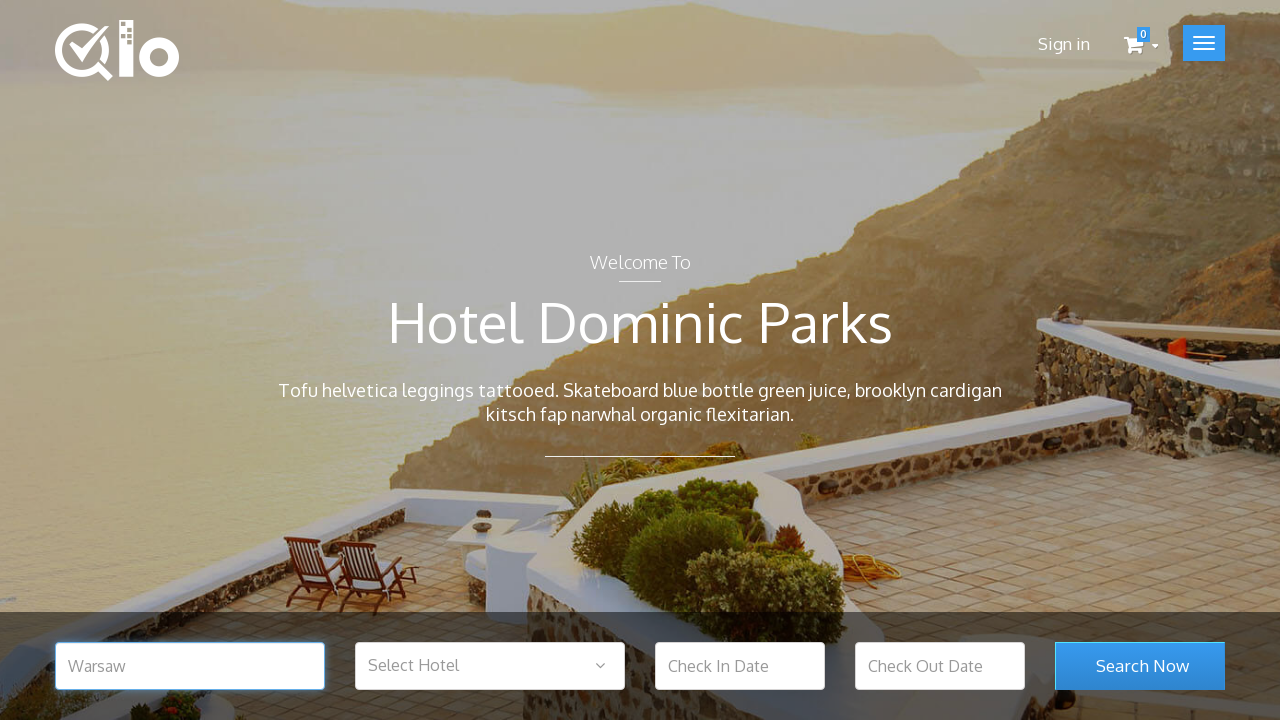

Cleared newsletter email input field on #newsletter-input
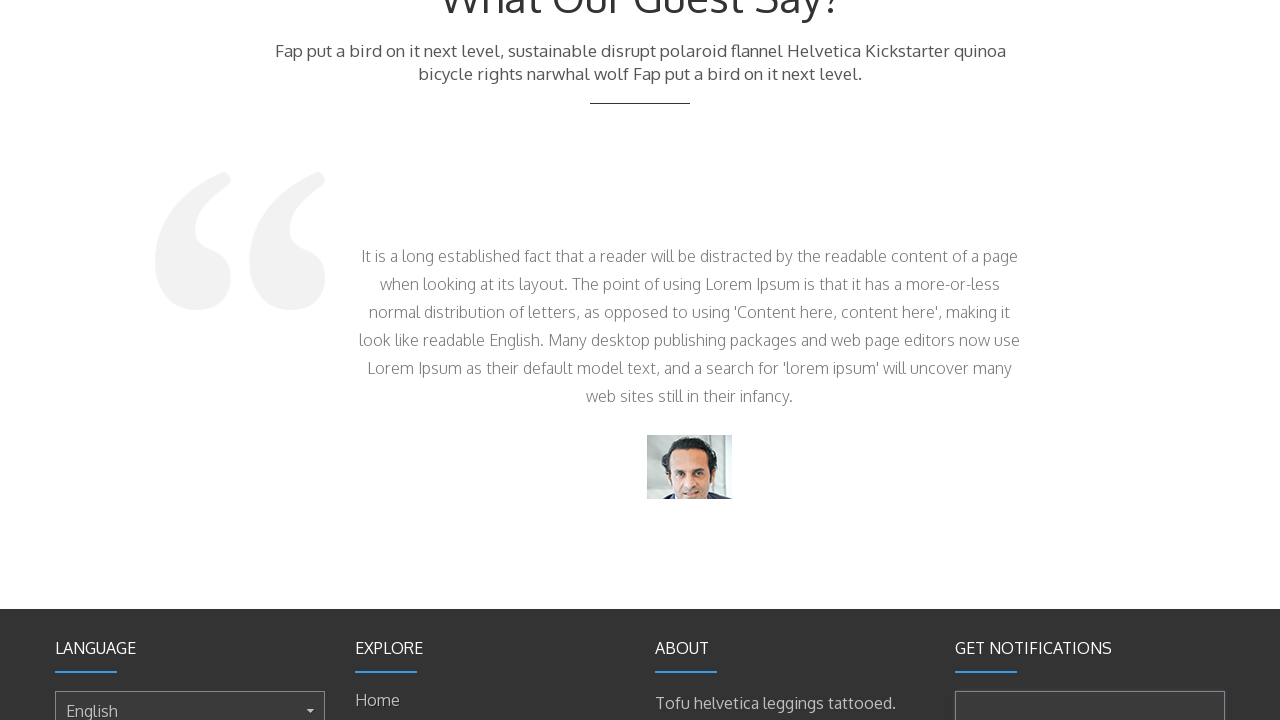

Filled newsletter email input field with 'test@test.com' on #newsletter-input
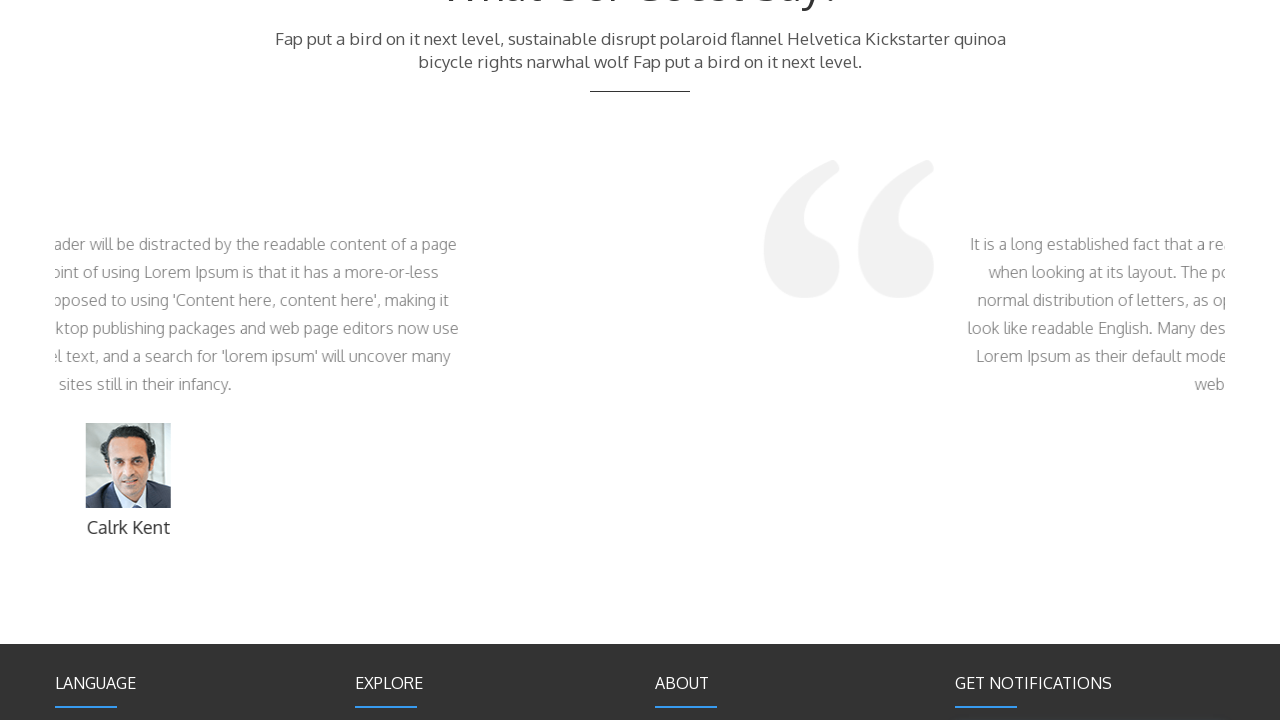

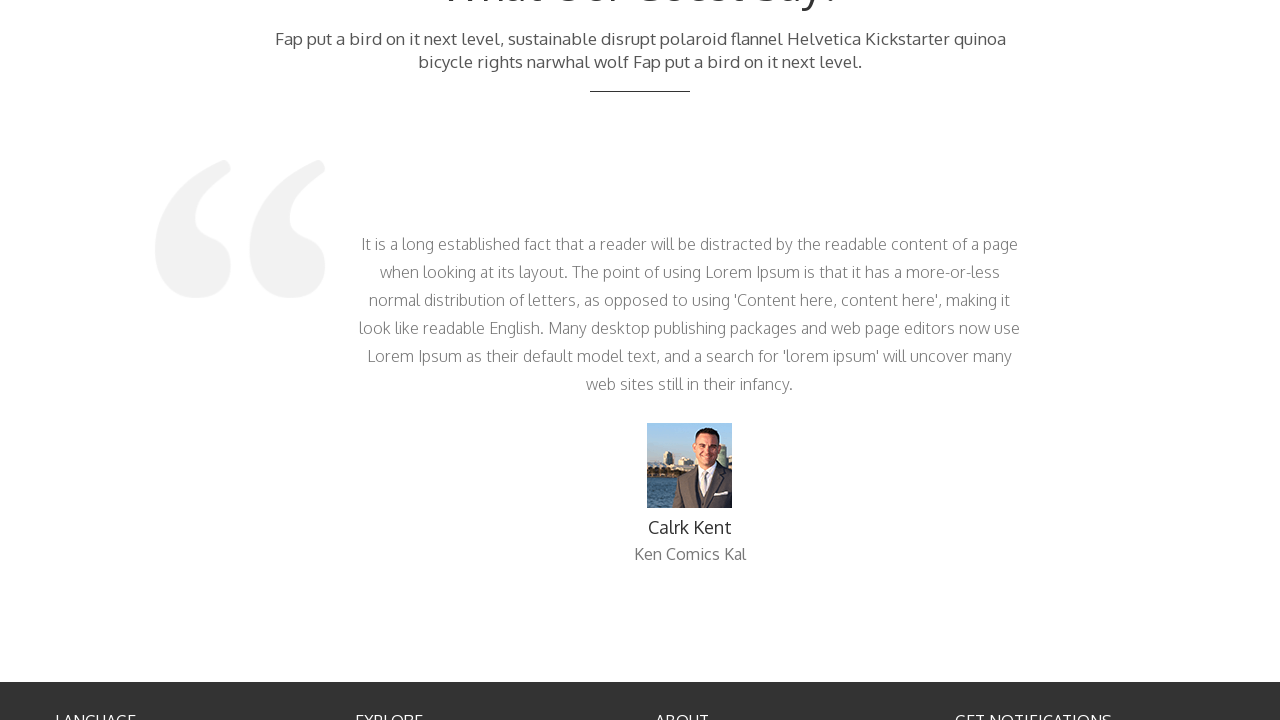